Navigates to a website and waits for all images to fully load before verifying the page is ready

Starting URL: http://absa.africa

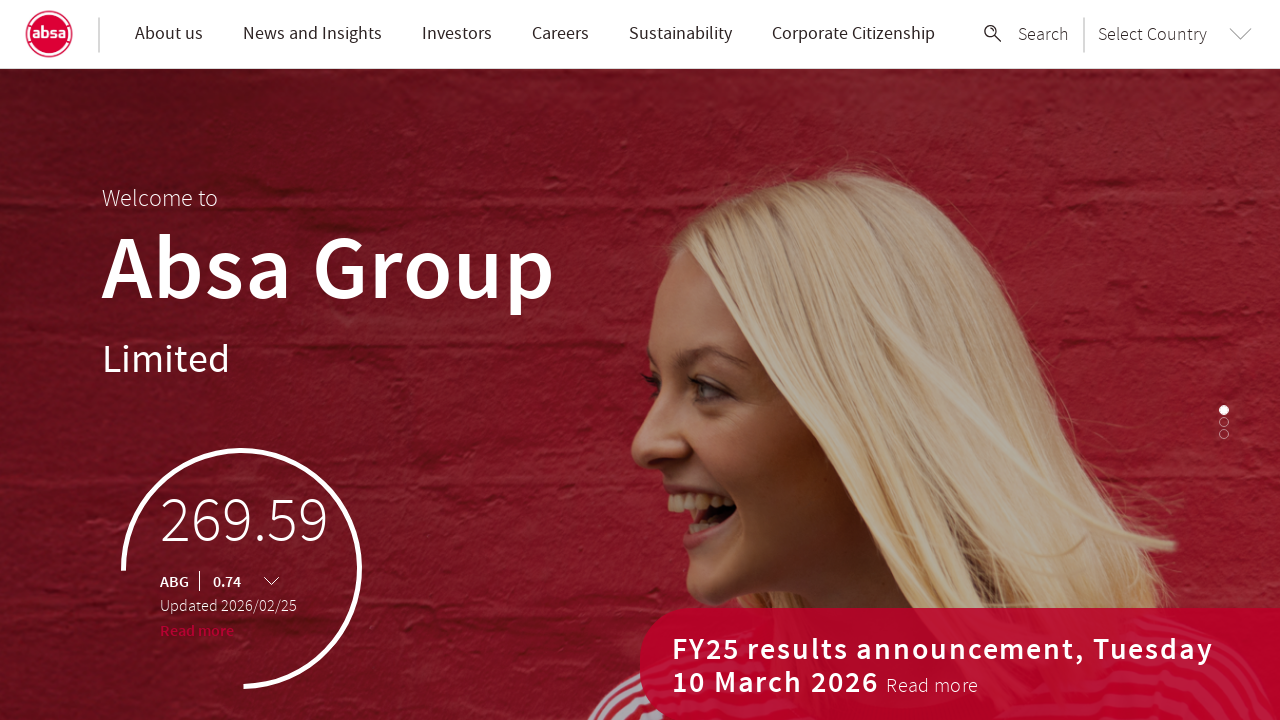

Navigated to http://absa.africa
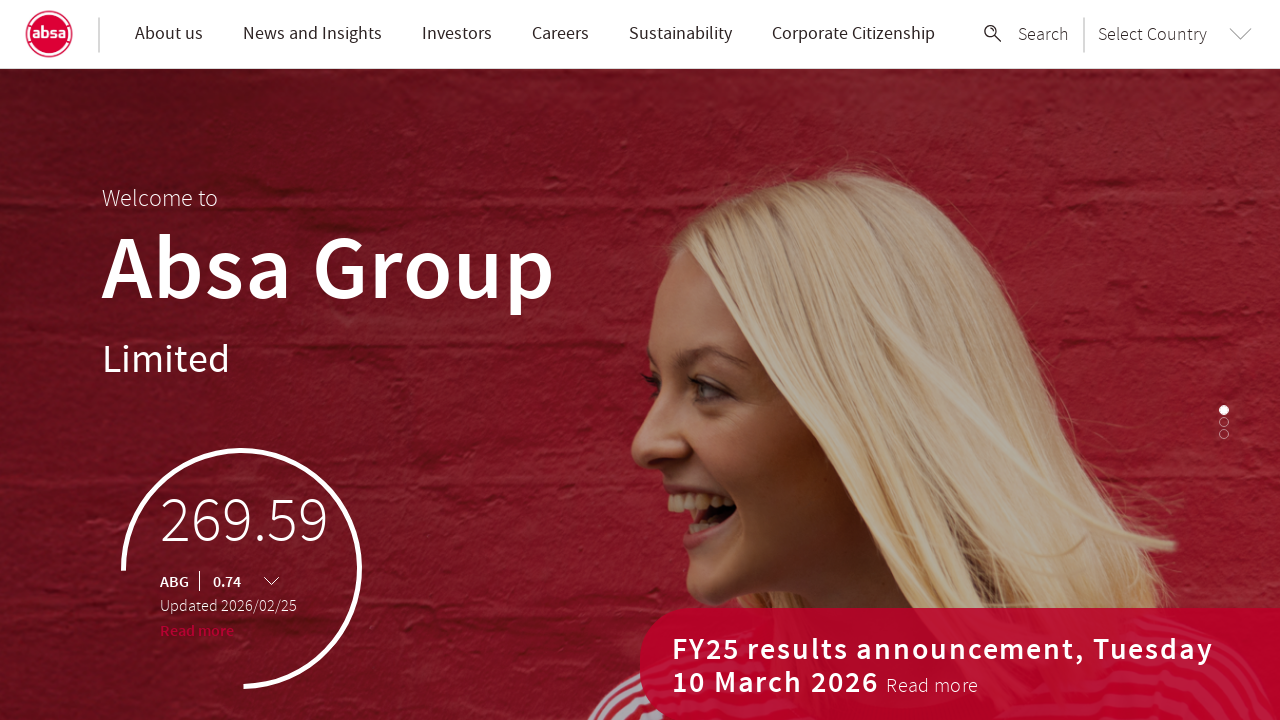

Checked document ready state
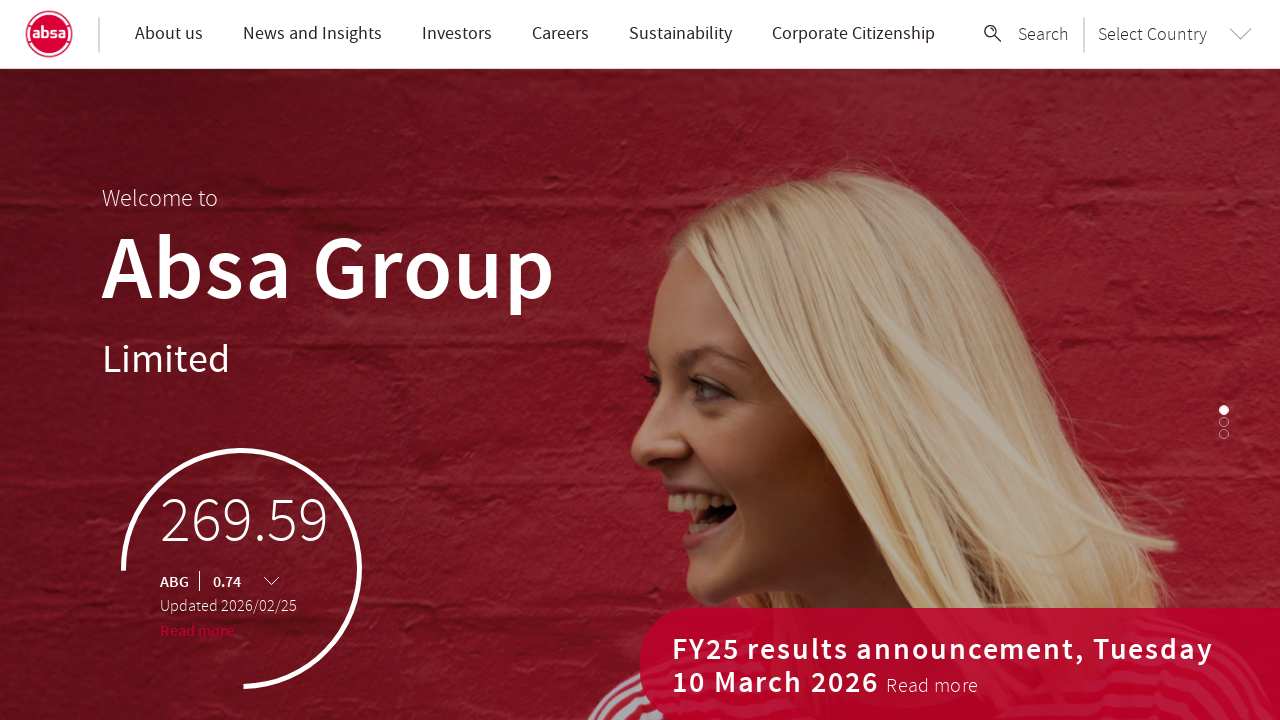

Retrieved image count: 24 images found on page
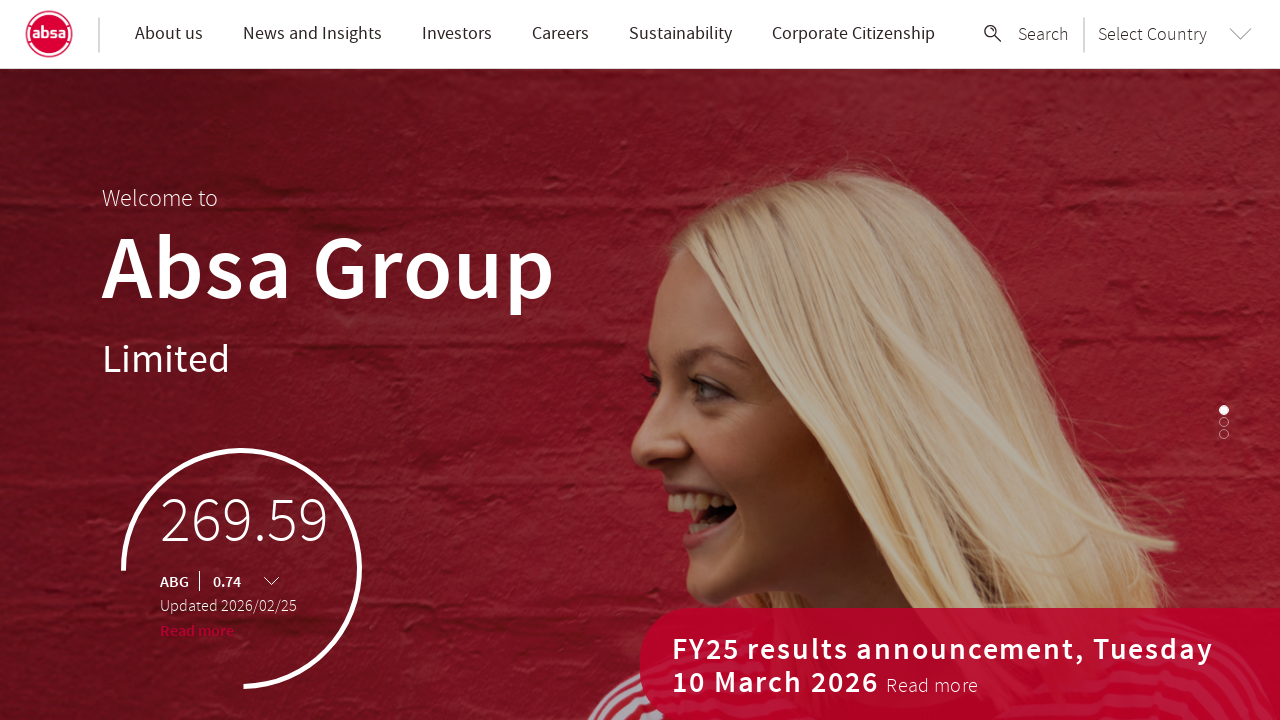

All 24 images have fully loaded
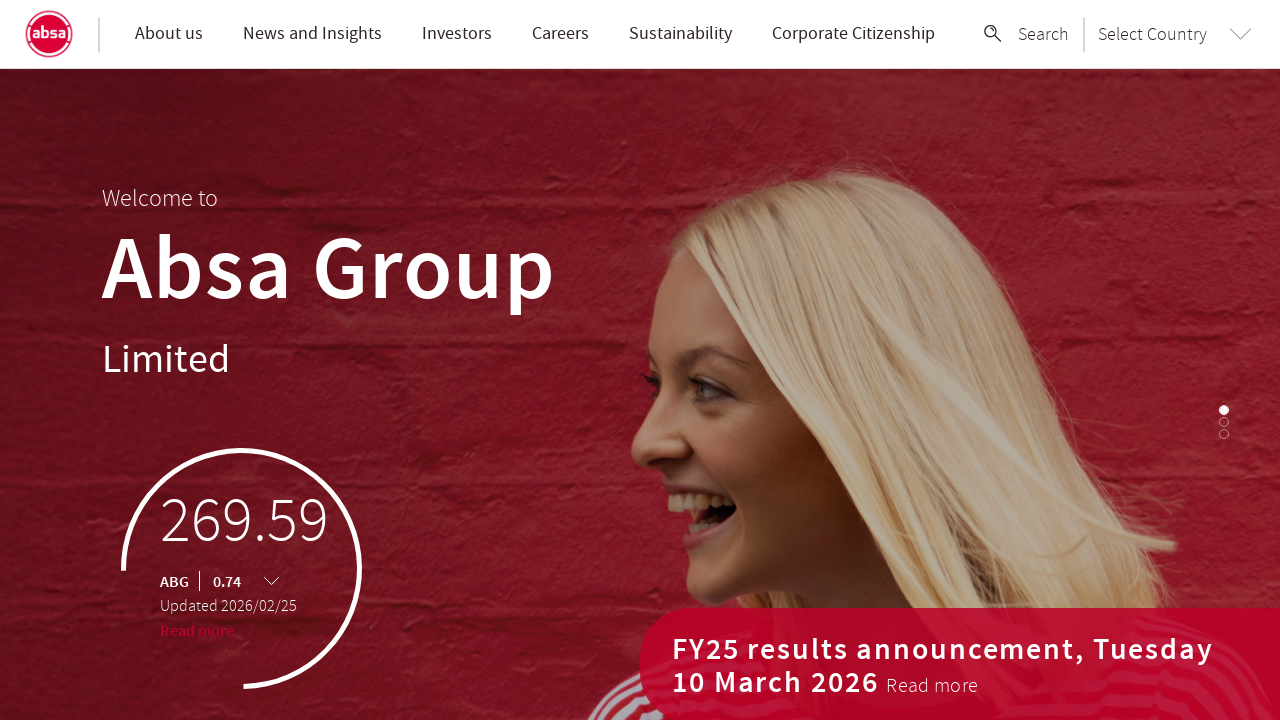

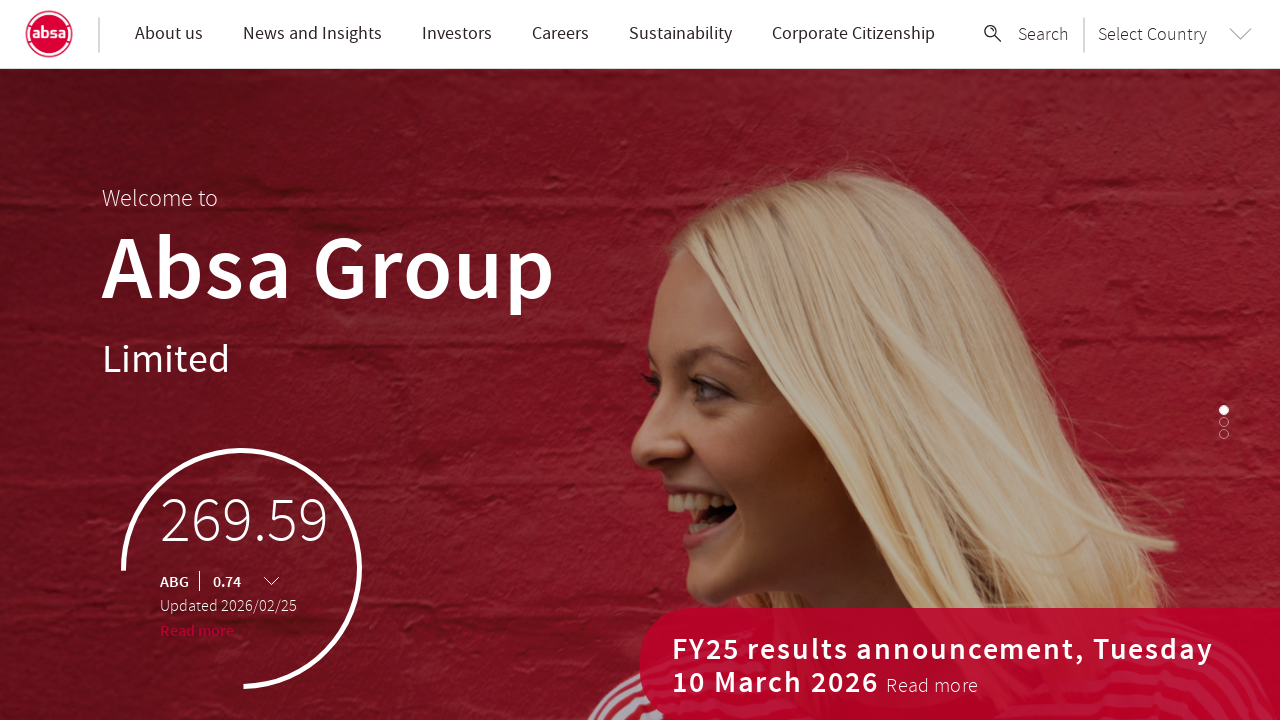